Tests JavaScript scroll functionality by navigating to a large page and scrolling down to the CYDEO link using scrollIntoView

Starting URL: https://practice.cydeo.com/large

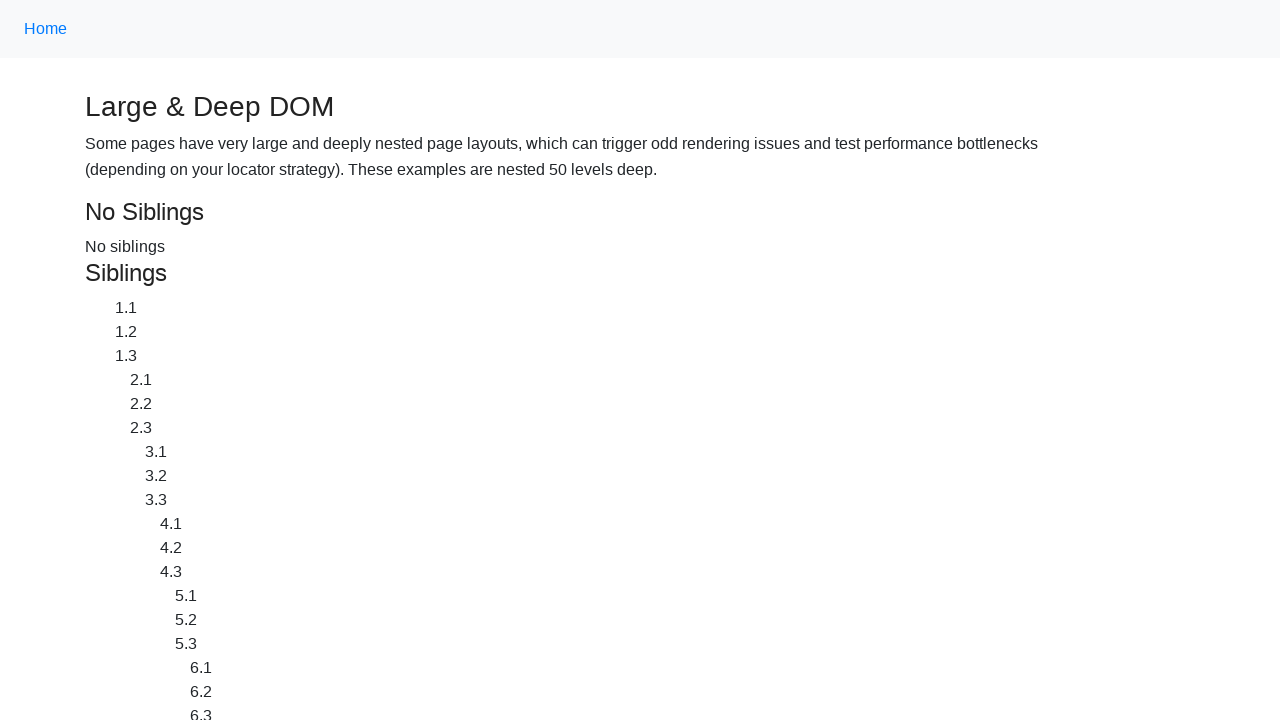

Located CYDEO link element
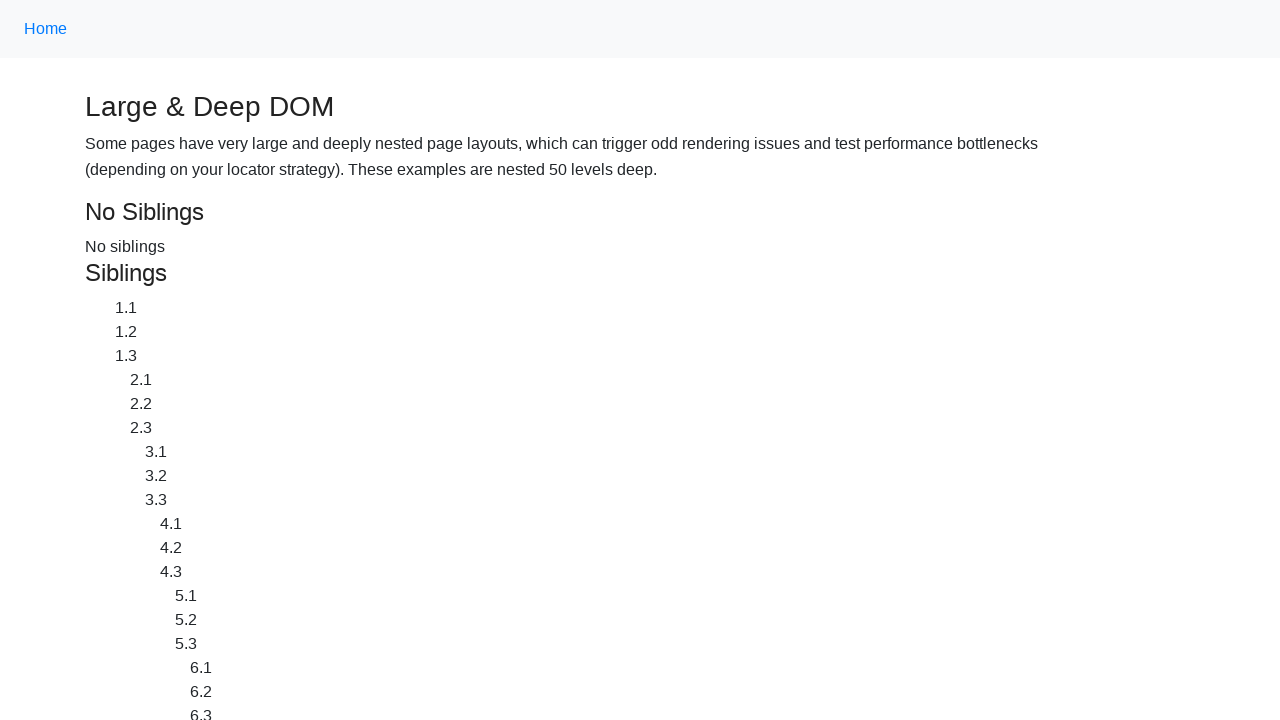

Scrolled CYDEO link into view using scrollIntoView
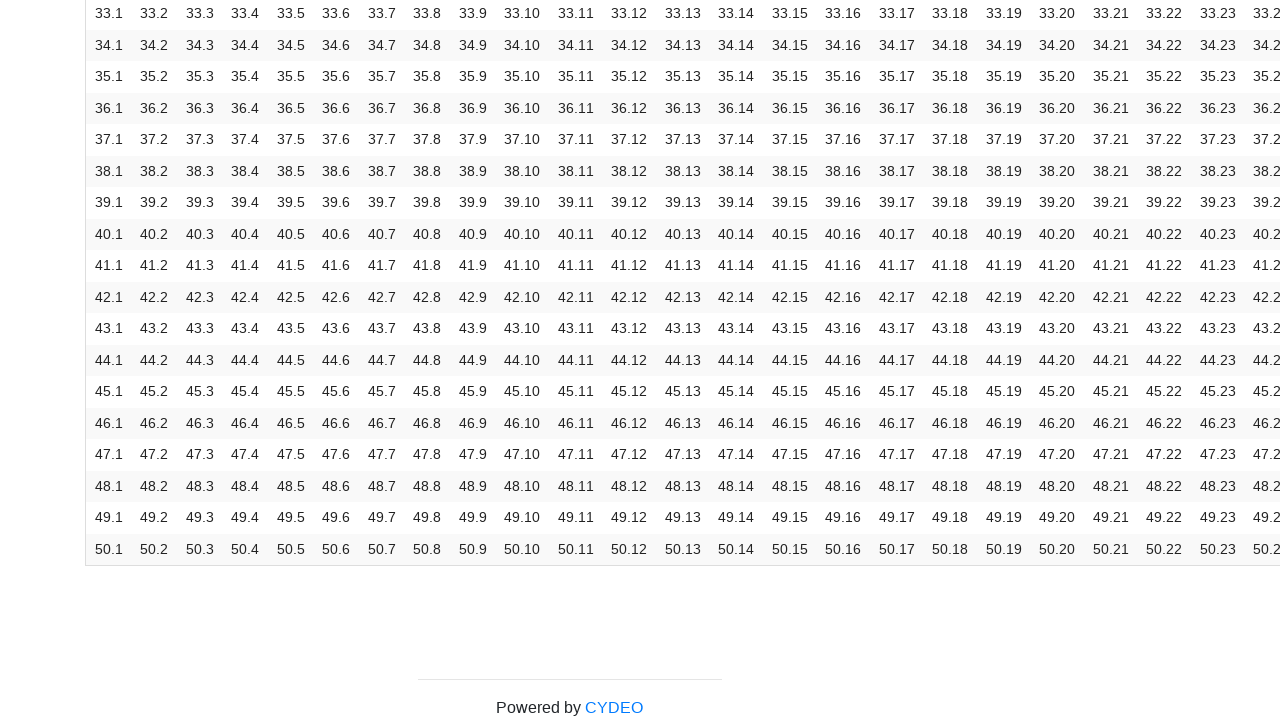

Waited 500ms for scroll animation to complete
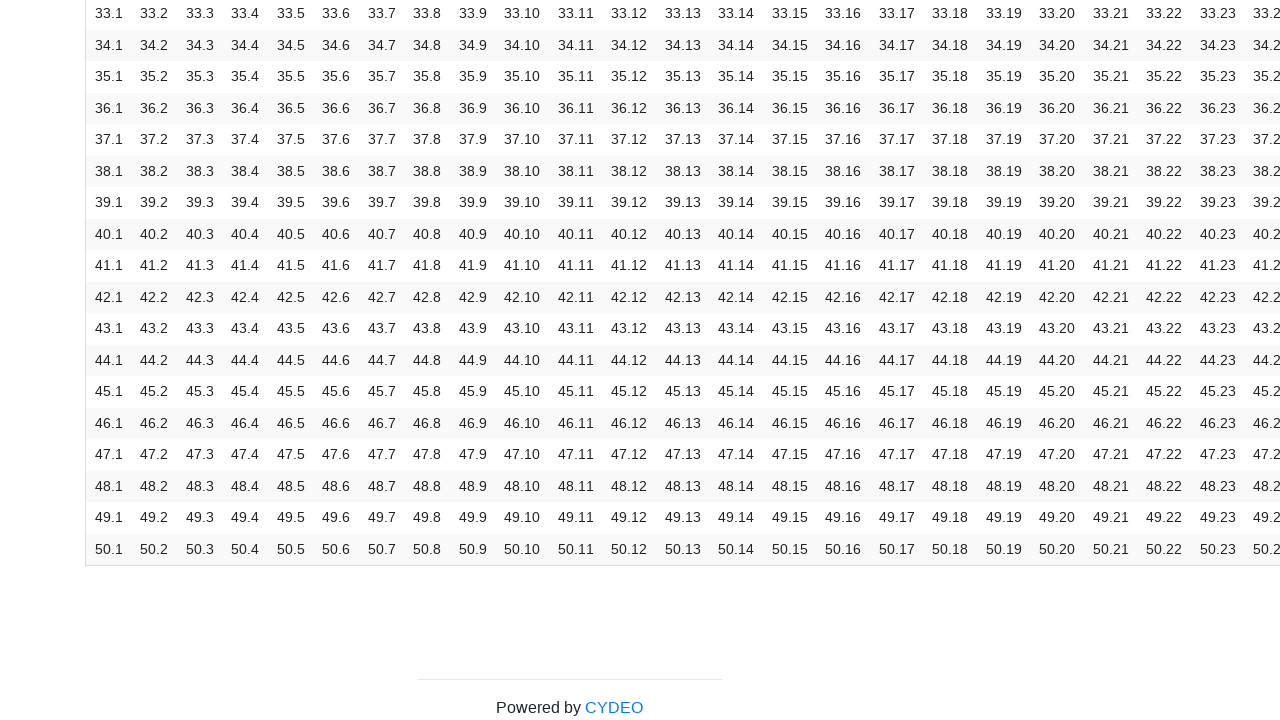

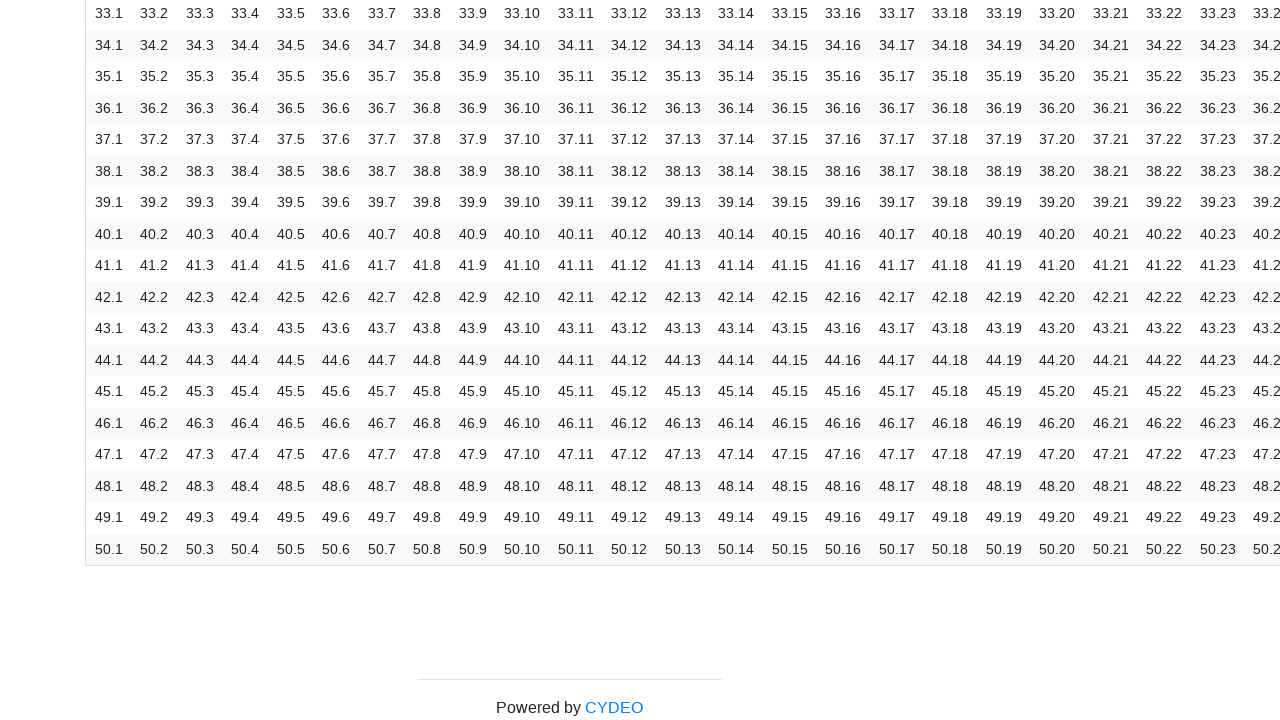